Tests handling multiple browser windows by clicking a link that opens a new window, switching to the new window to verify its content, then switching back to the original window.

Starting URL: https://the-internet.herokuapp.com/windows

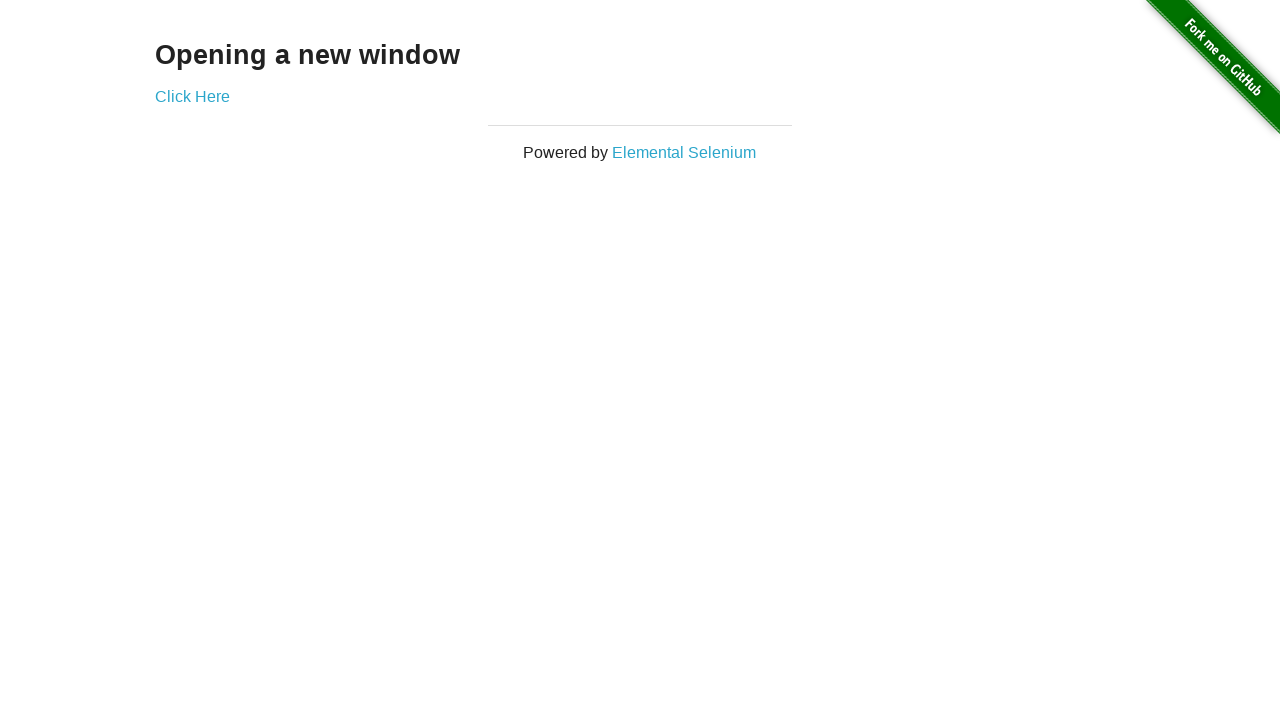

Clicked 'Click Here' link to open new window at (192, 96) on text=Click Here
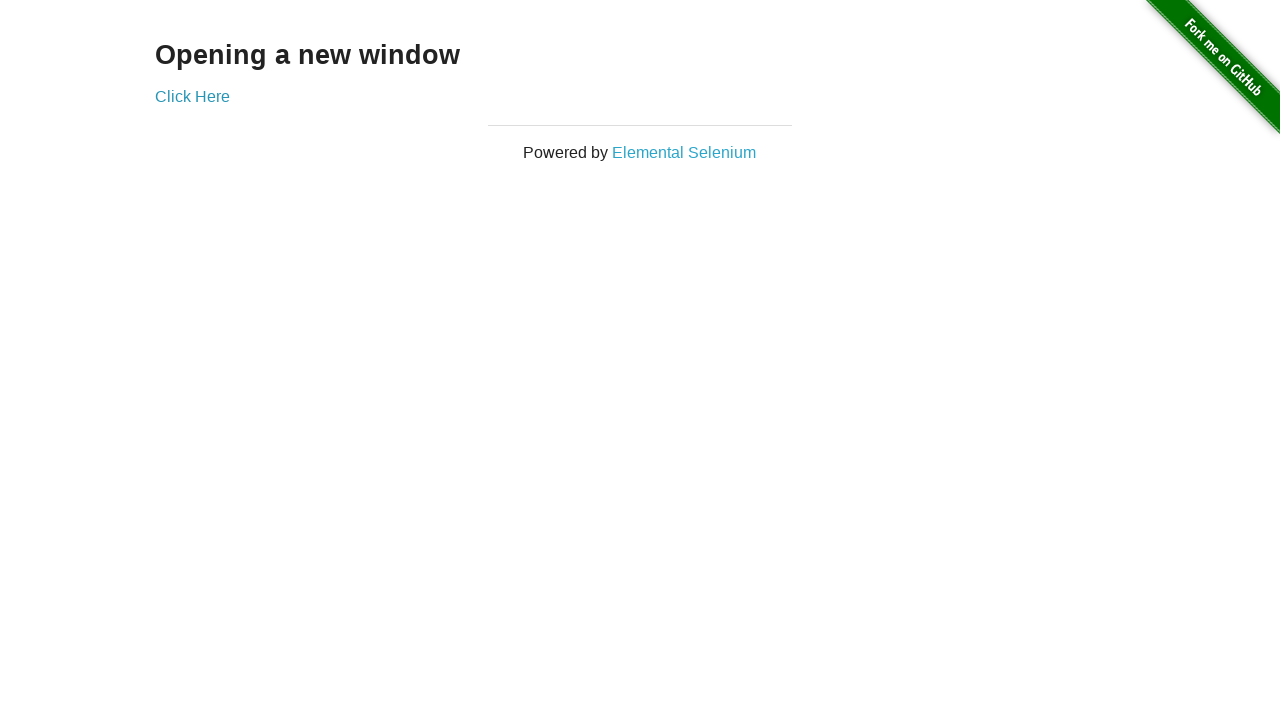

New window opened and captured
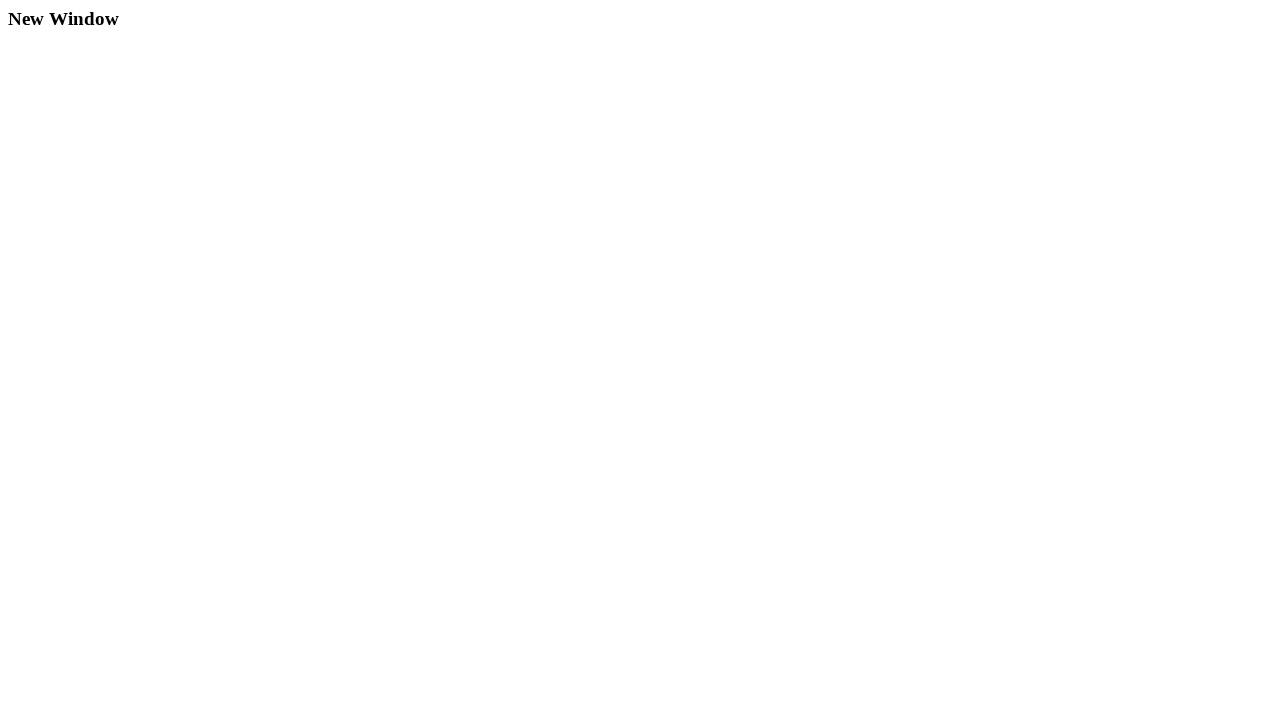

New window page loaded completely
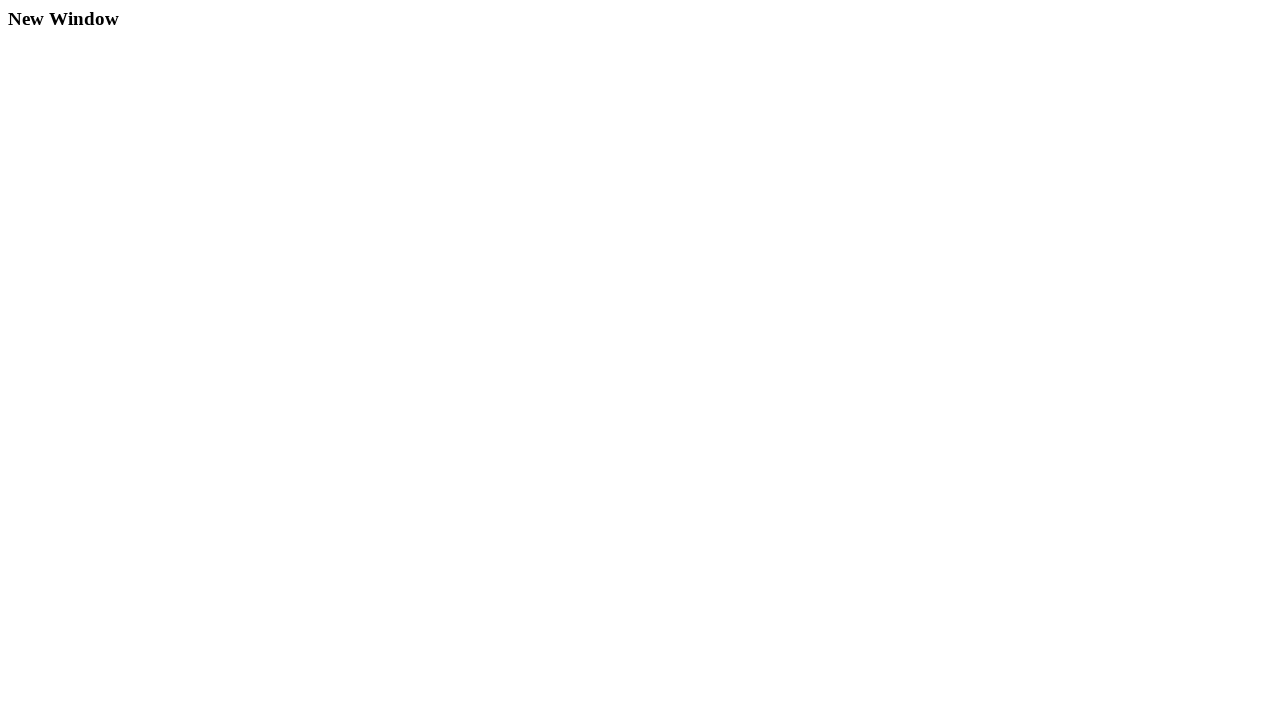

Verified 'New Window' text present in new window
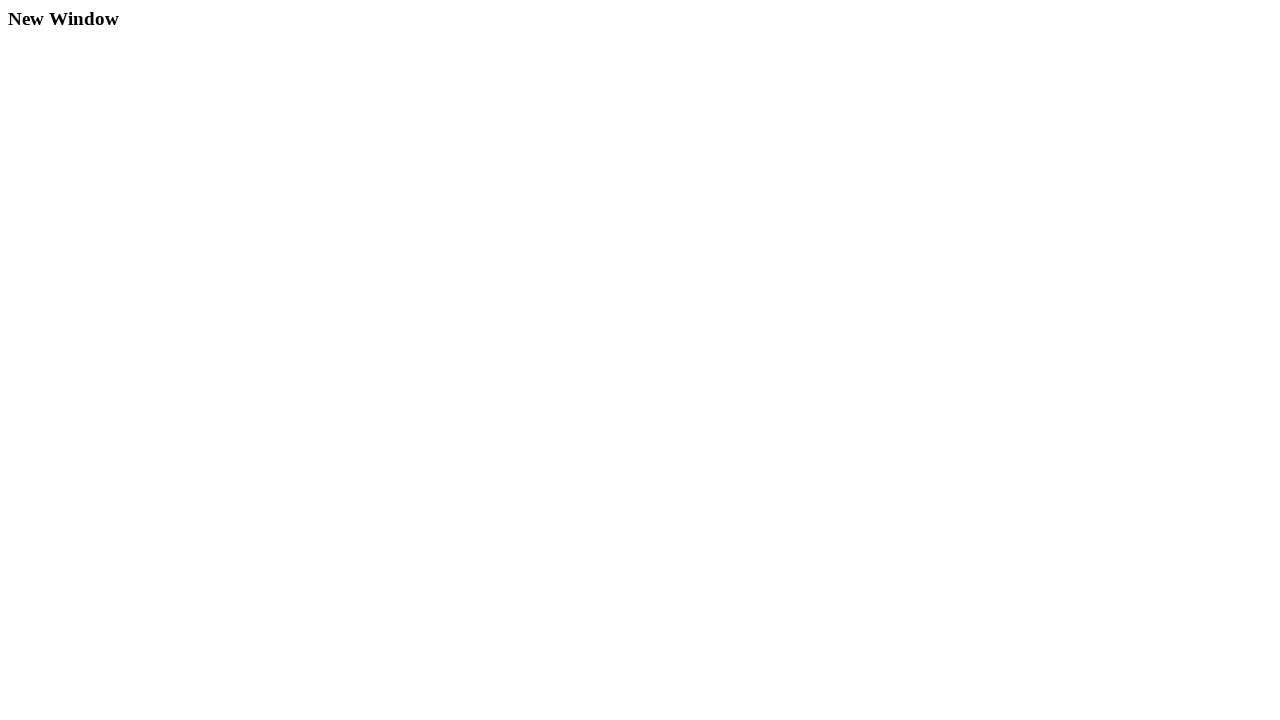

Closed the new window
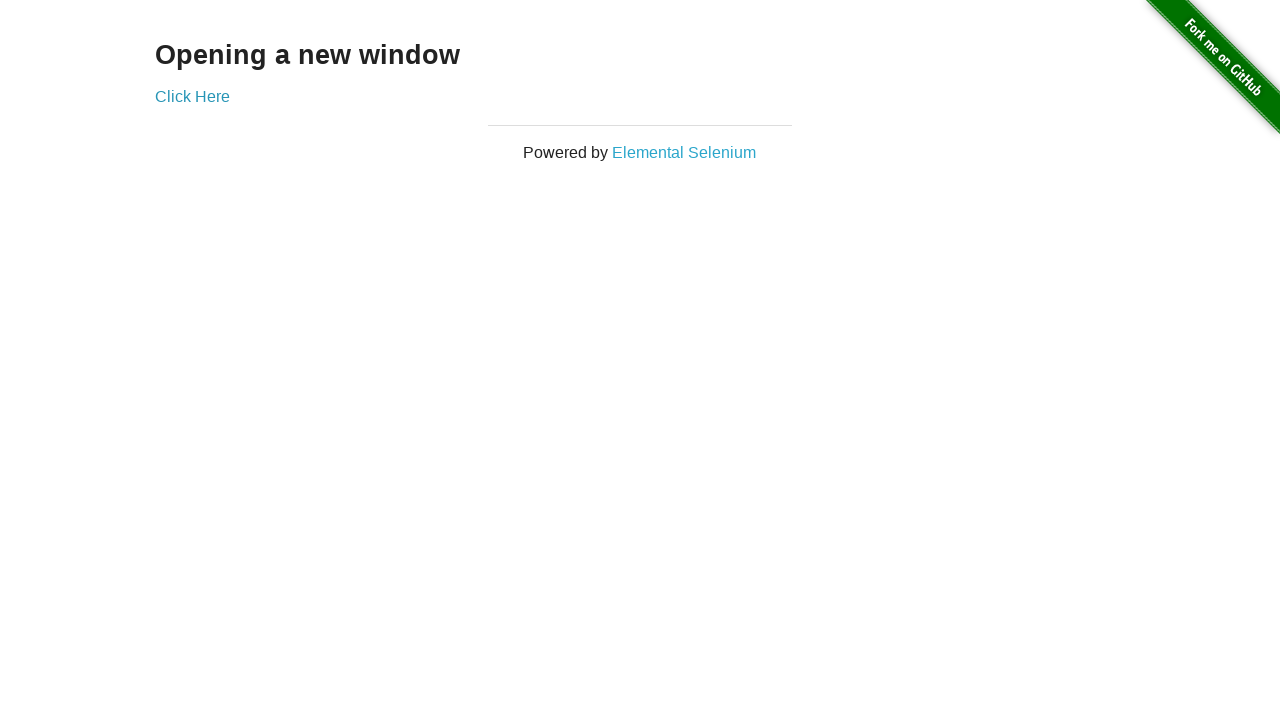

Verified original window still contains 'Opening a new window' text
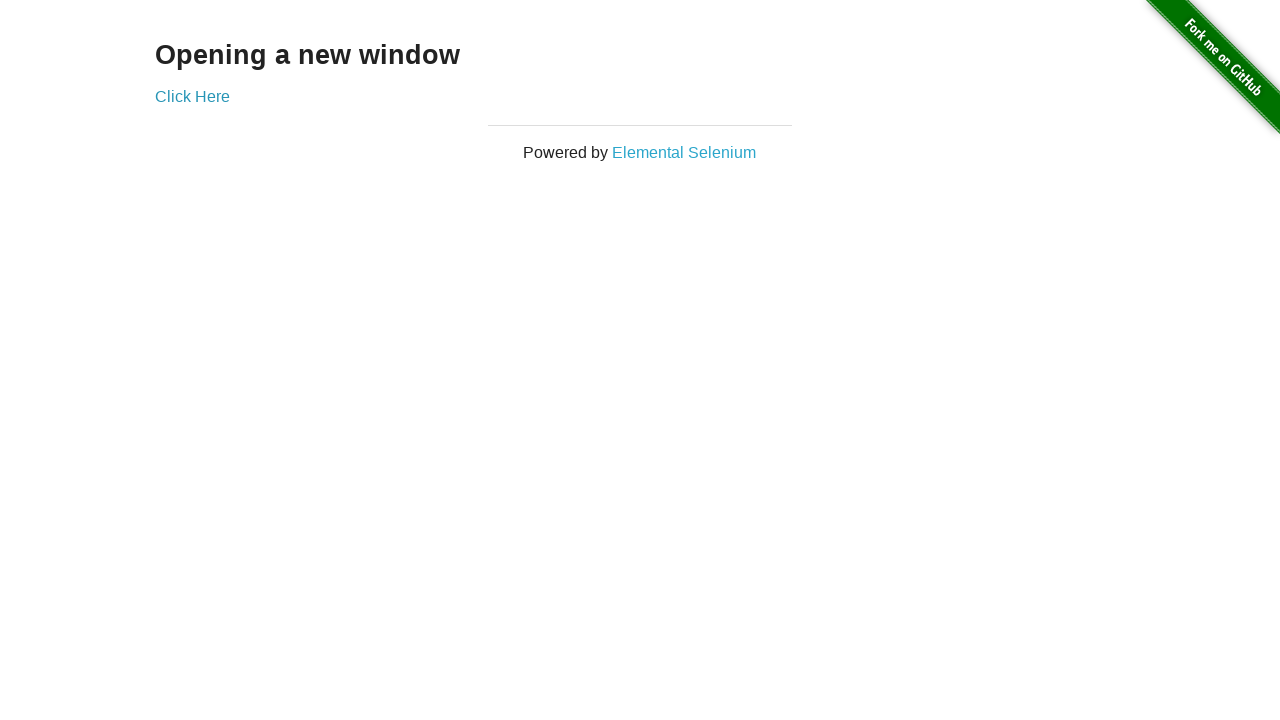

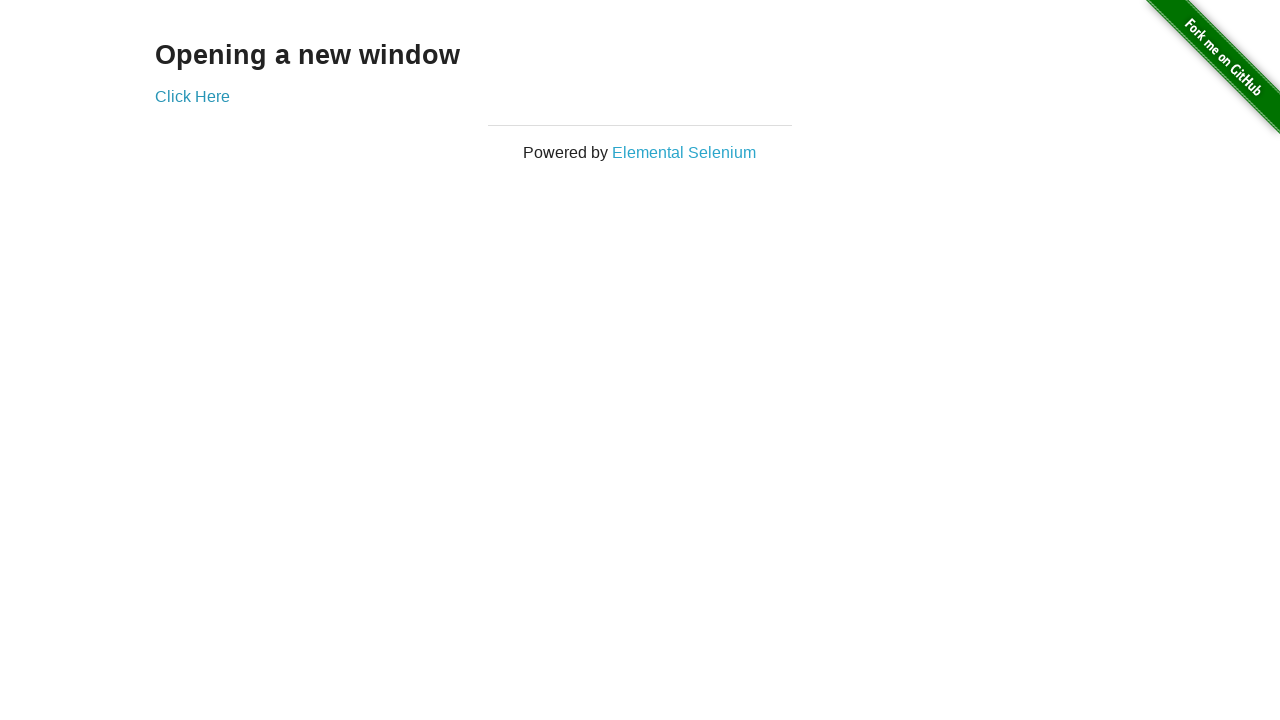